Tests a registration form by filling in personal information fields (first name, last name, email, phone, address) and submitting the form

Starting URL: https://suninjuly.github.io/registration1.html

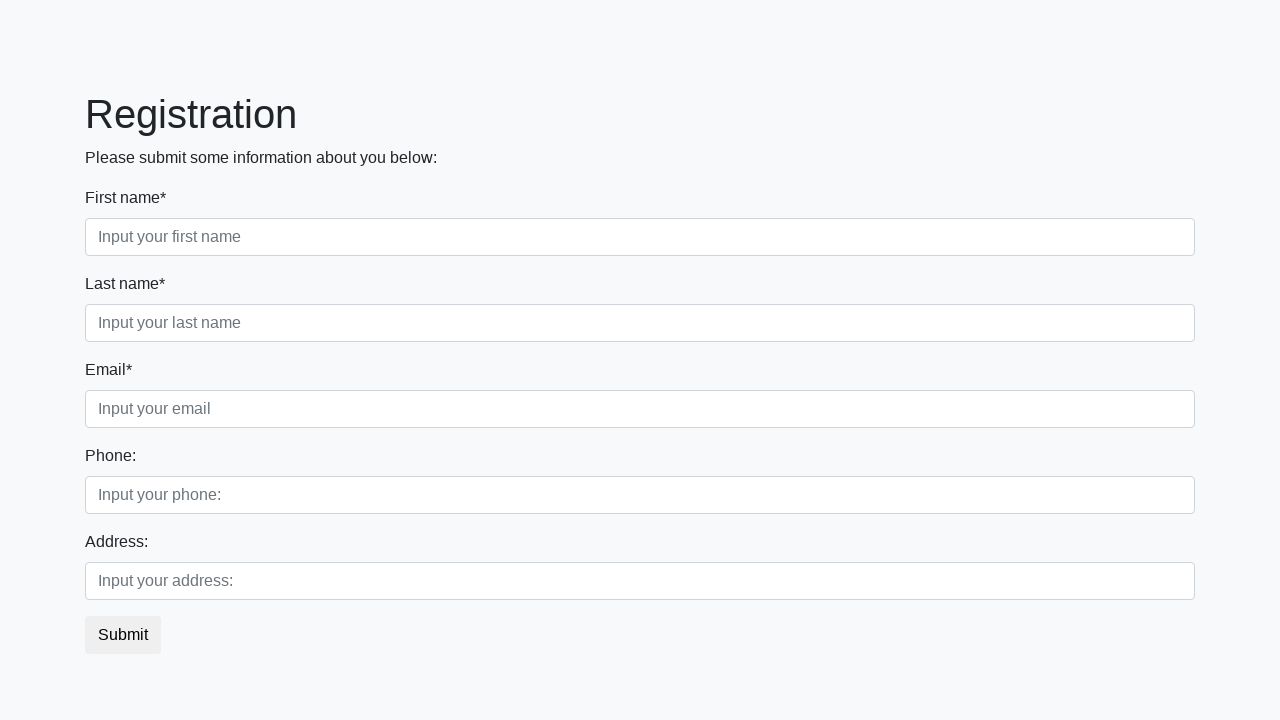

Filled first name field with 'Michael' on input[placeholder='Input your first name']
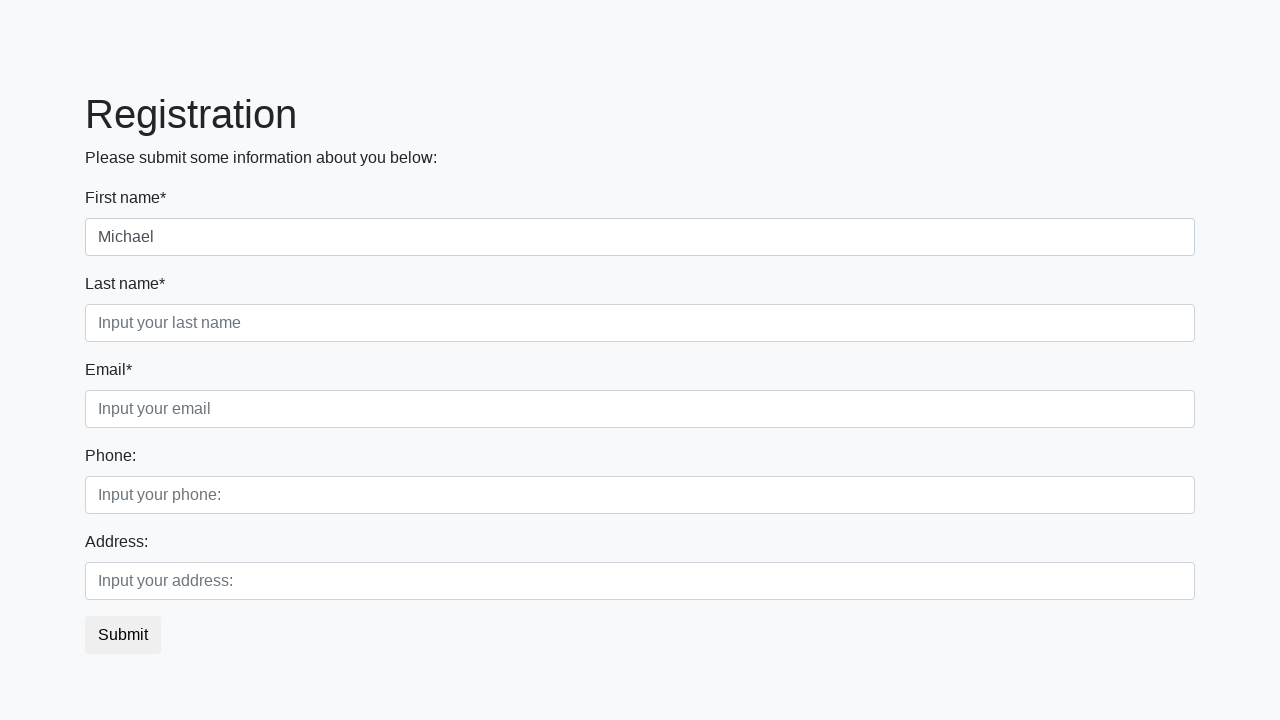

Filled last name field with 'Johnson' on input[placeholder='Input your last name']
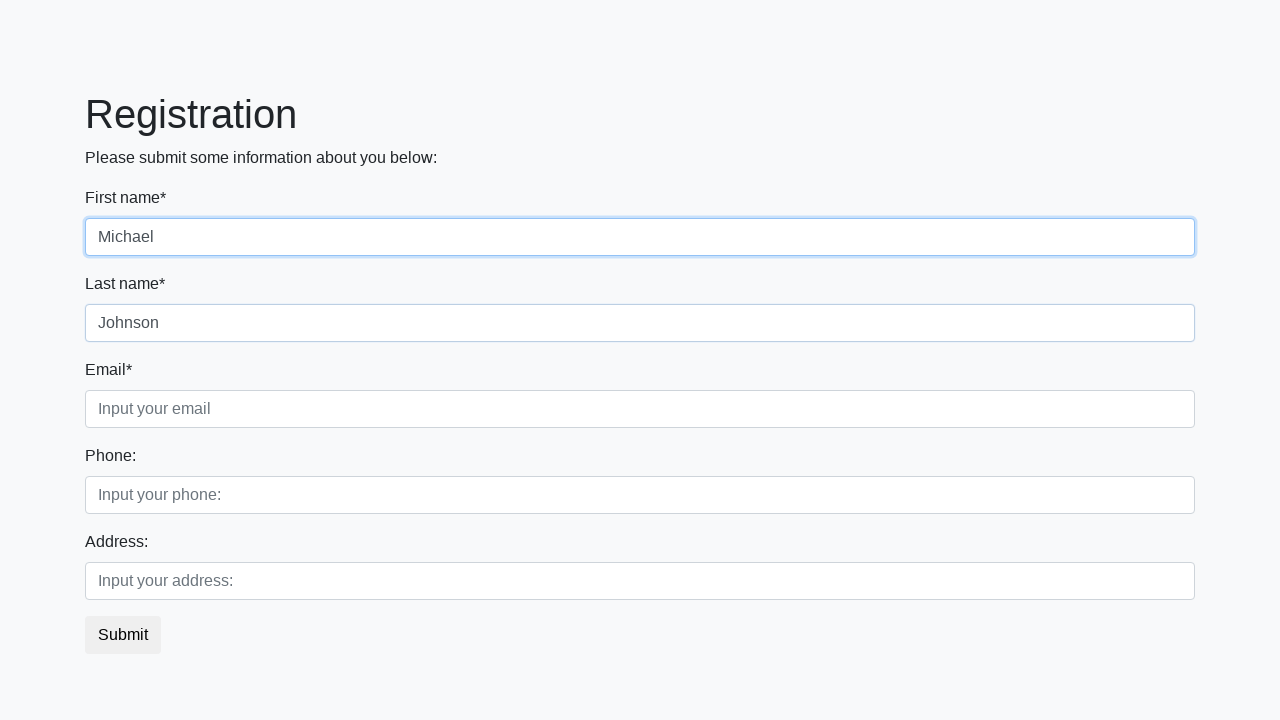

Filled email field with 'mjohnson2024@example.com' on input[placeholder='Input your email']
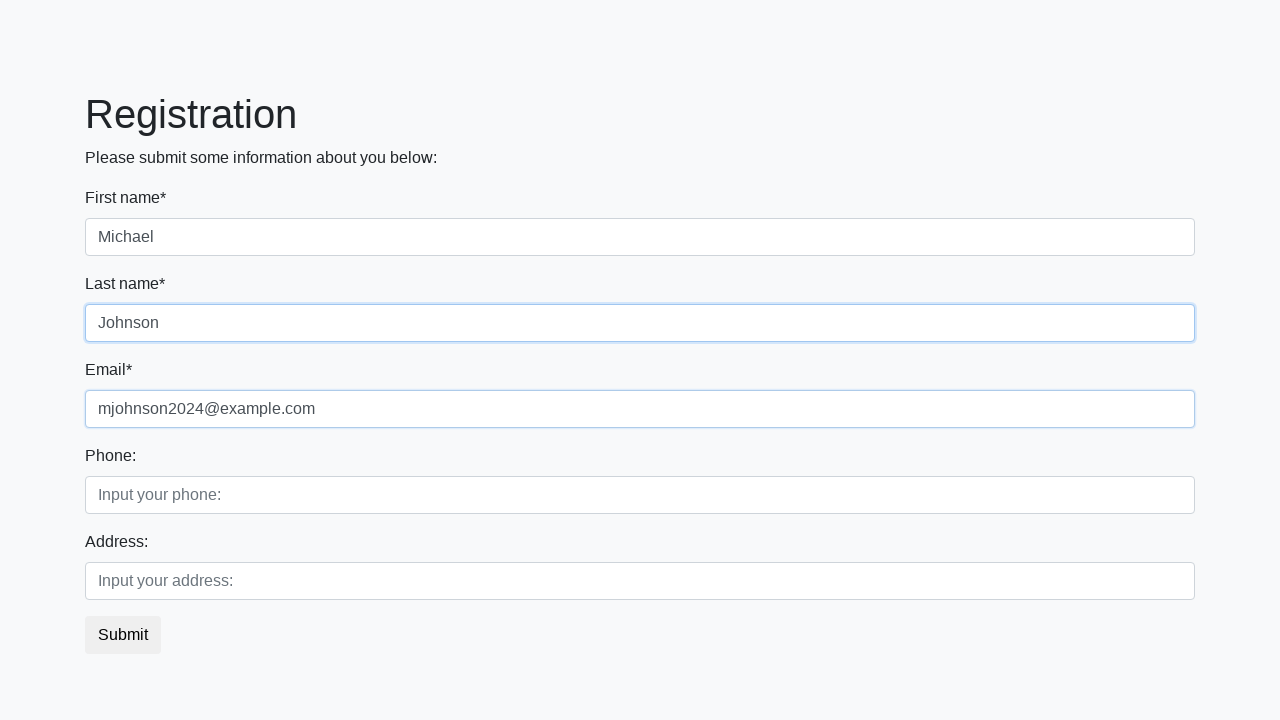

Filled phone field with '+1-555-0142' on input[placeholder='Input your phone:']
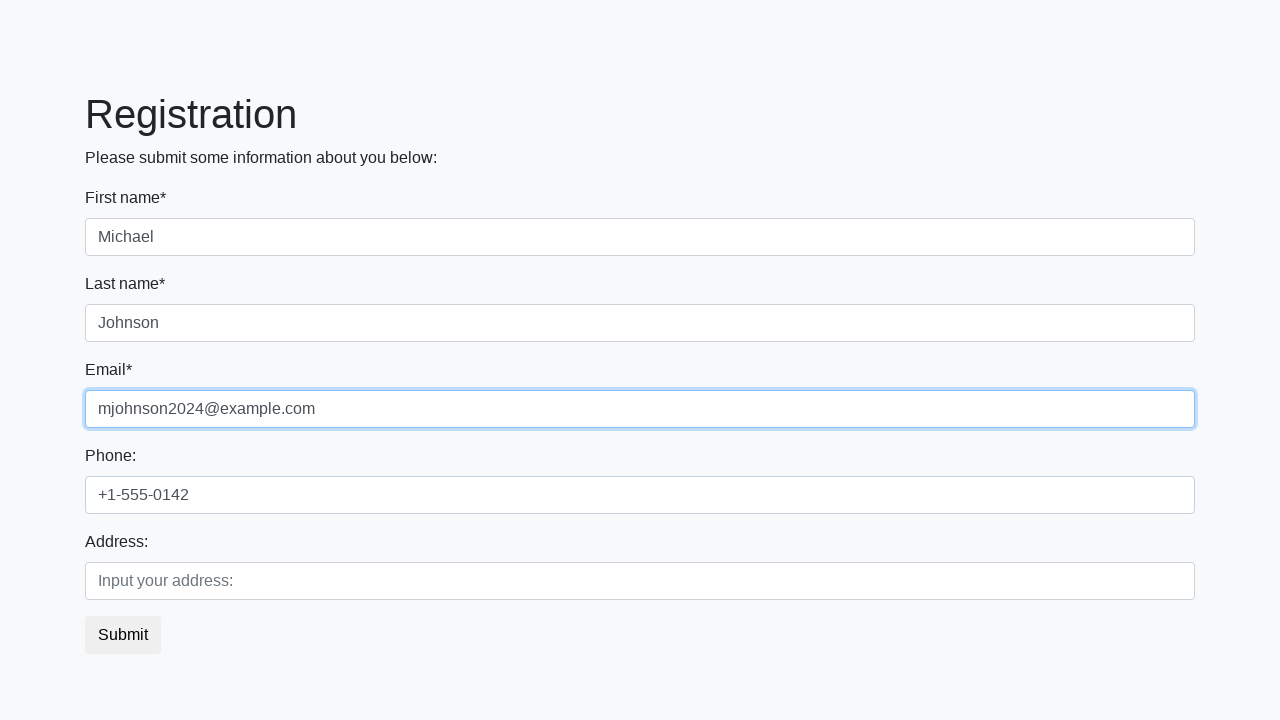

Filled address field with '123 Main Street, Boston, MA 02101' on input[placeholder='Input your address:']
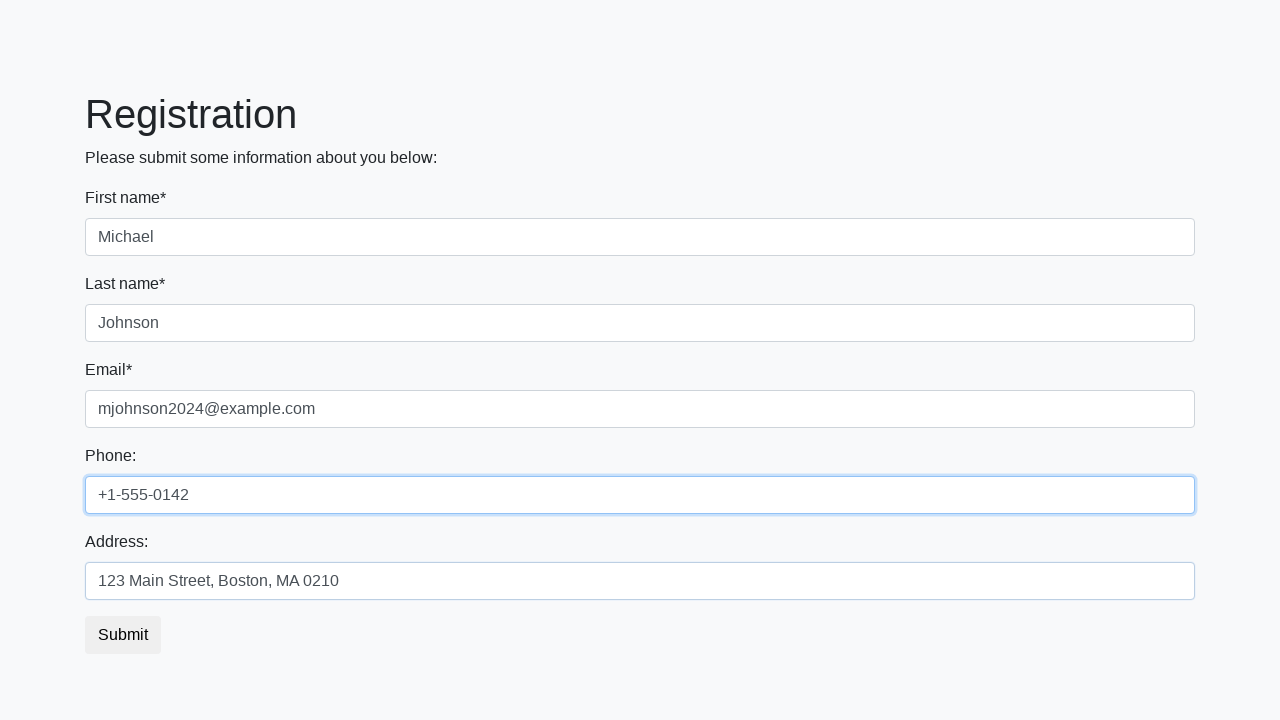

Clicked submit button to submit registration form at (123, 635) on .btn.btn-default
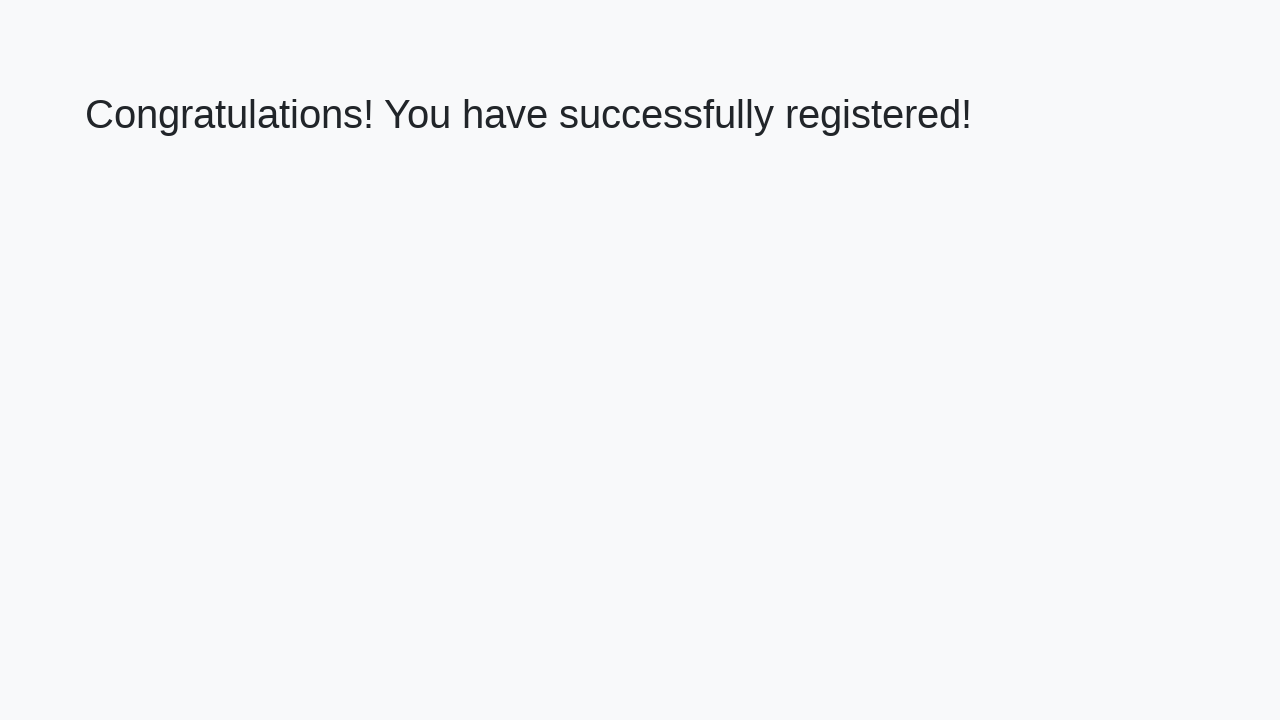

Waited 1000ms for form submission to complete
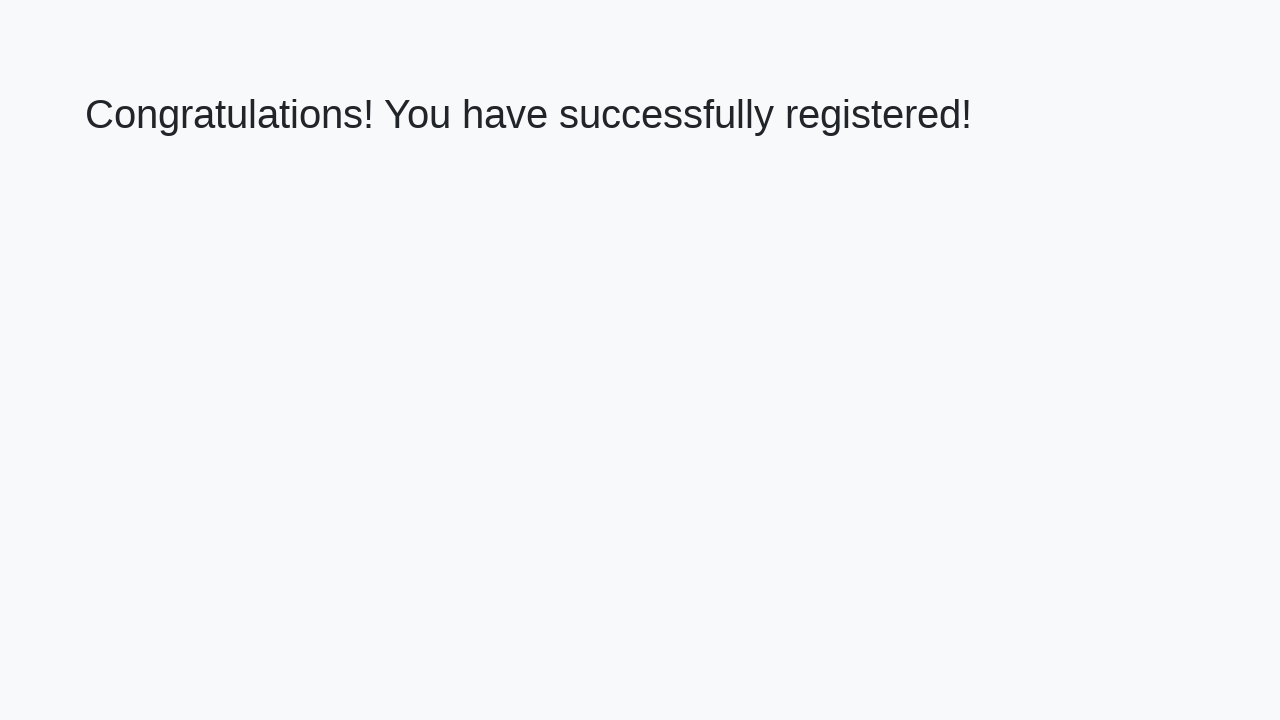

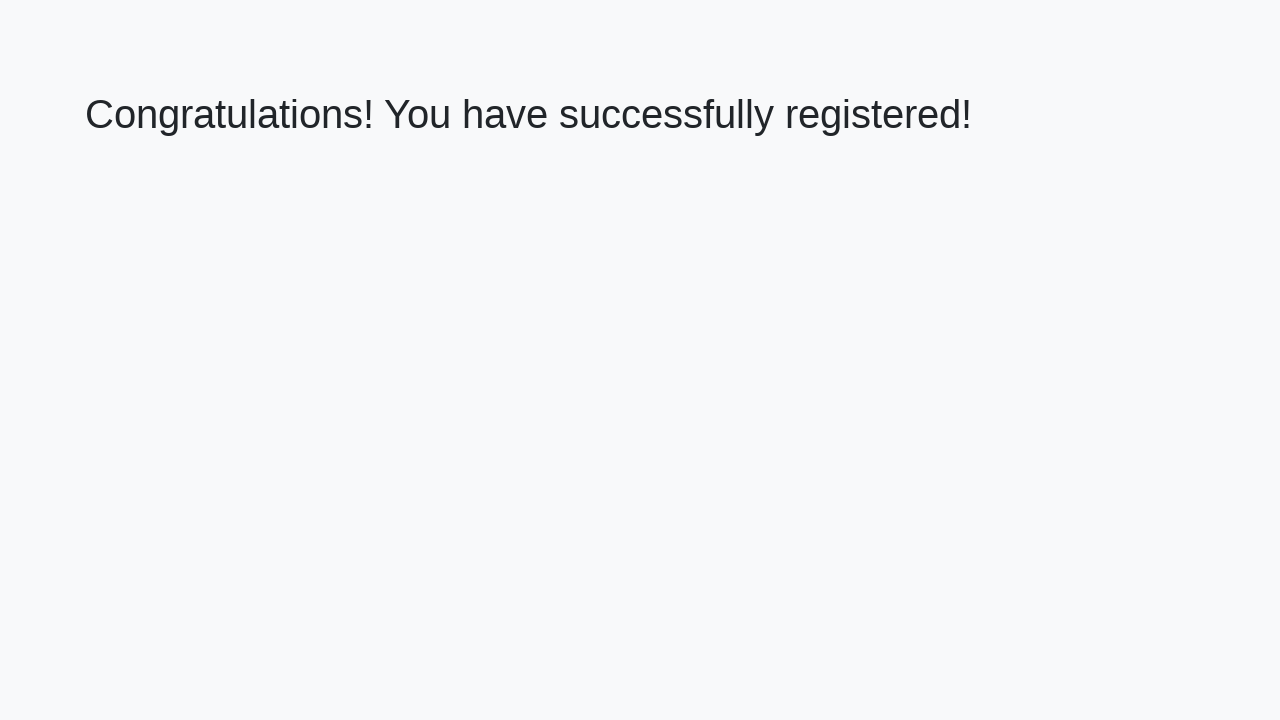